Tests mouse hover functionality on BrowserStack's website by hovering over the Products dropdown menu, navigating to the App Testing tab, and clicking on the "App Live" product link.

Starting URL: https://www.browserstack.com/guide/mouse-hover-in-selenium

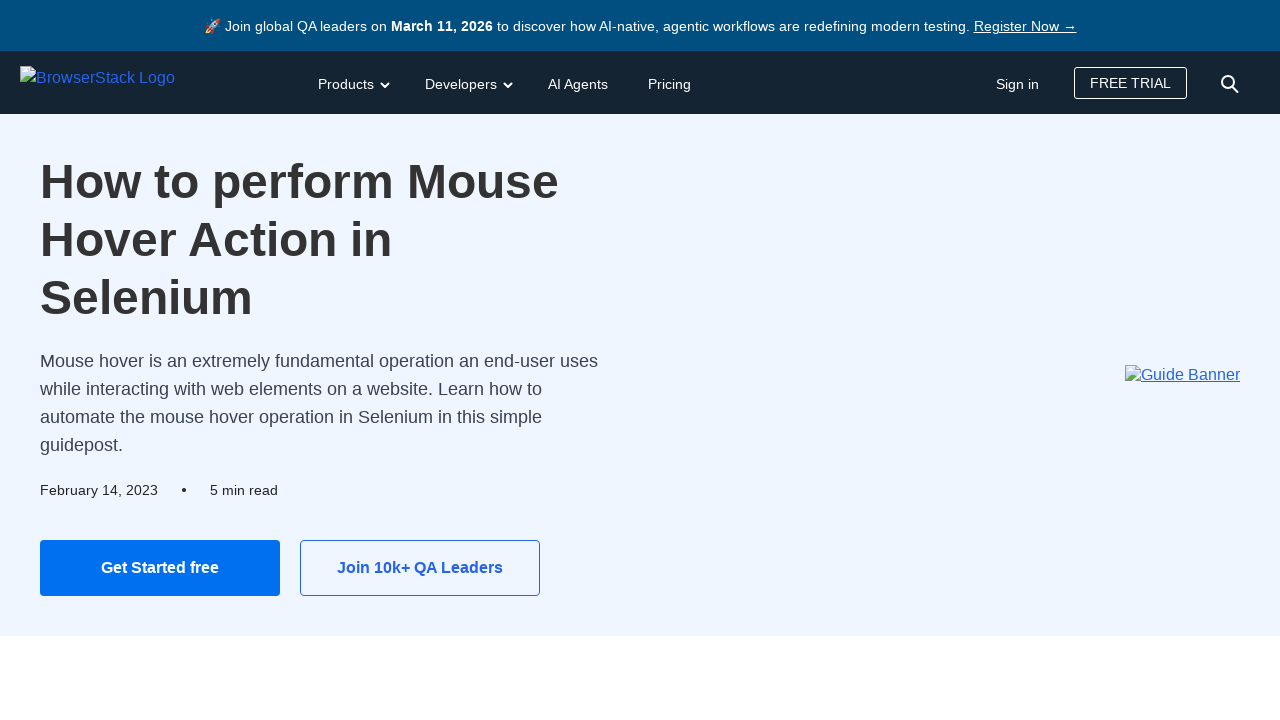

Hovered over Products dropdown button at (352, 82) on button#products-dd-toggle
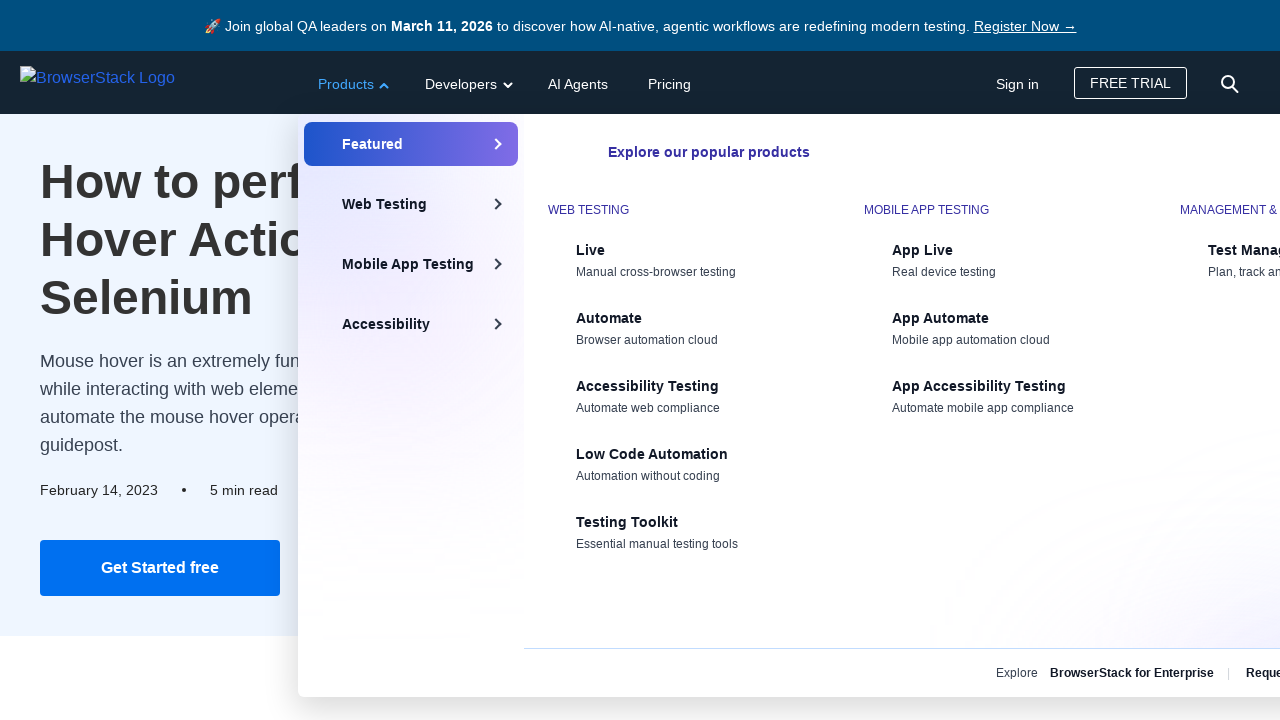

Hovered over App Testing tab in dropdown menu at (411, 264) on button#products-dd-tab-3
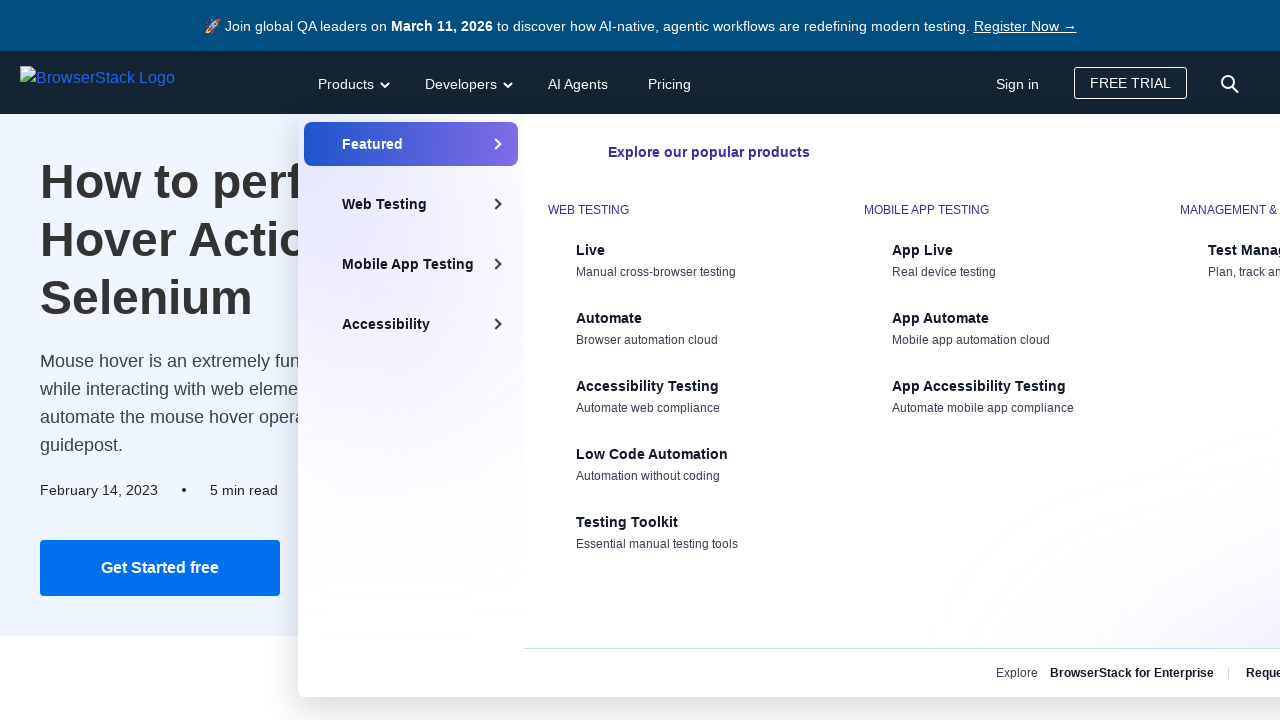

App Testing panel became visible
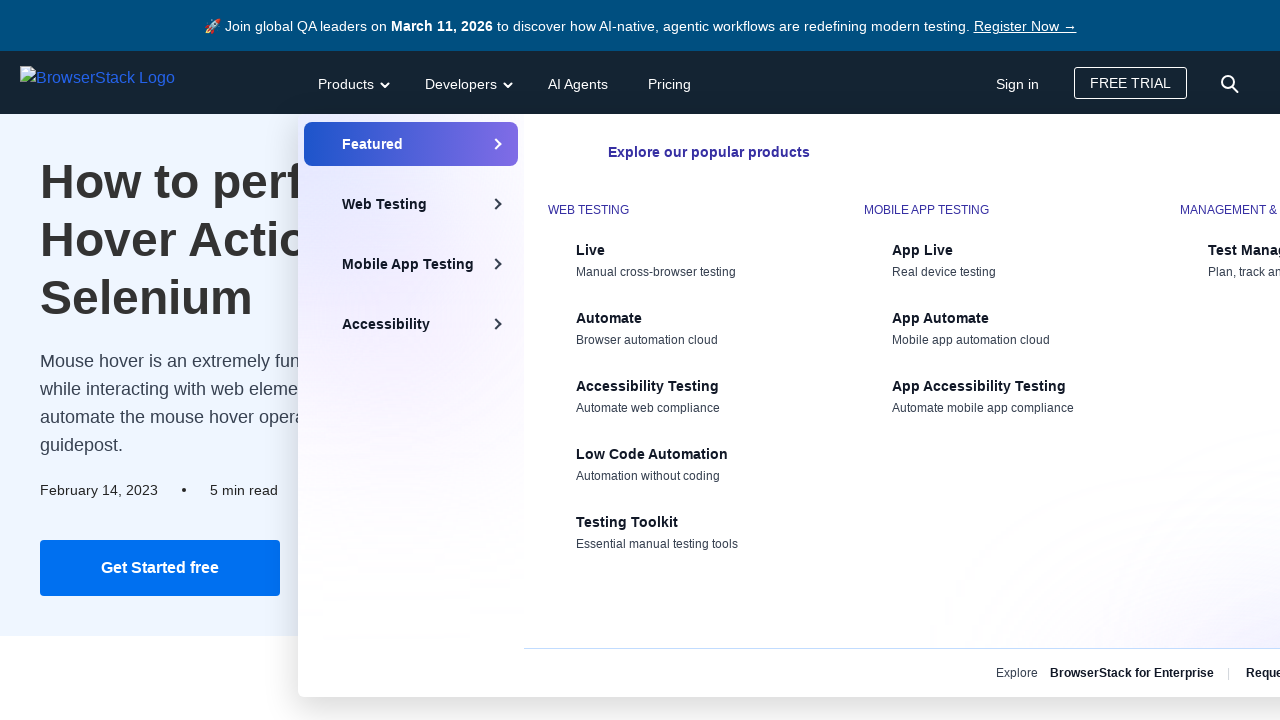

Scrolled 'App Live' product link into view
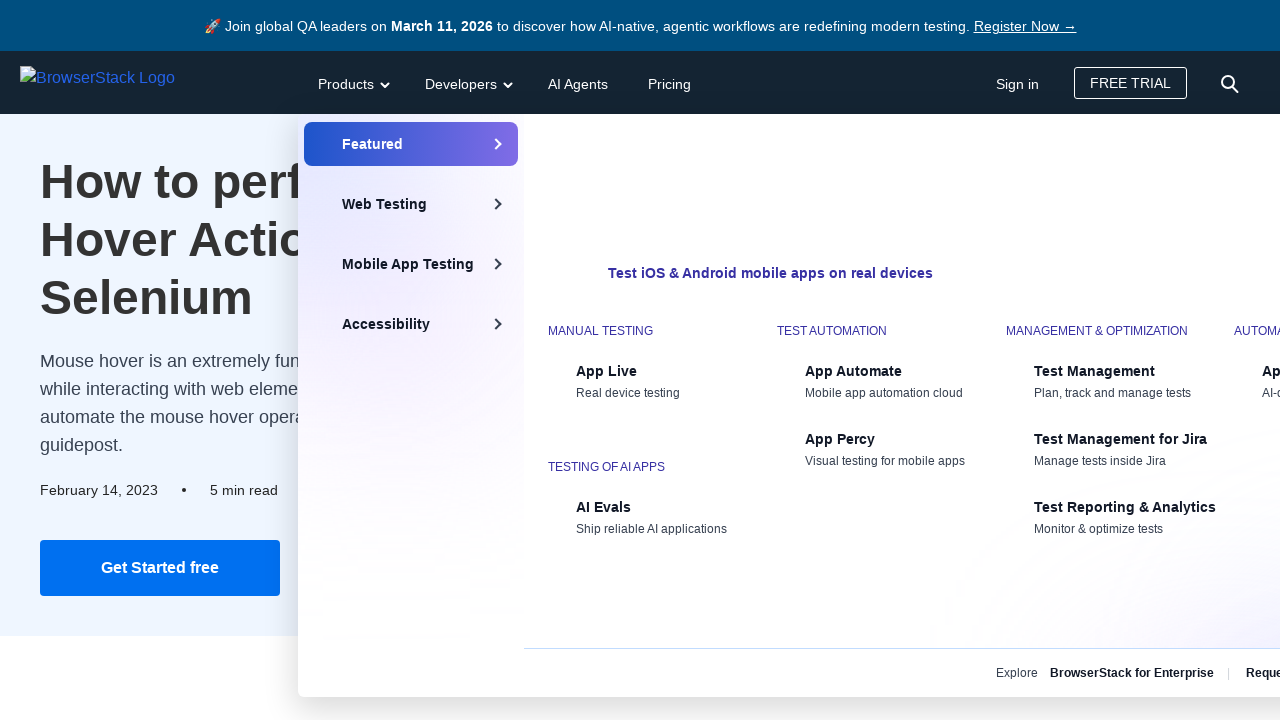

Clicked on 'App Live' product link at (655, 380) on div#products-dd-tabpanel-3-inner-1 a >> nth=0
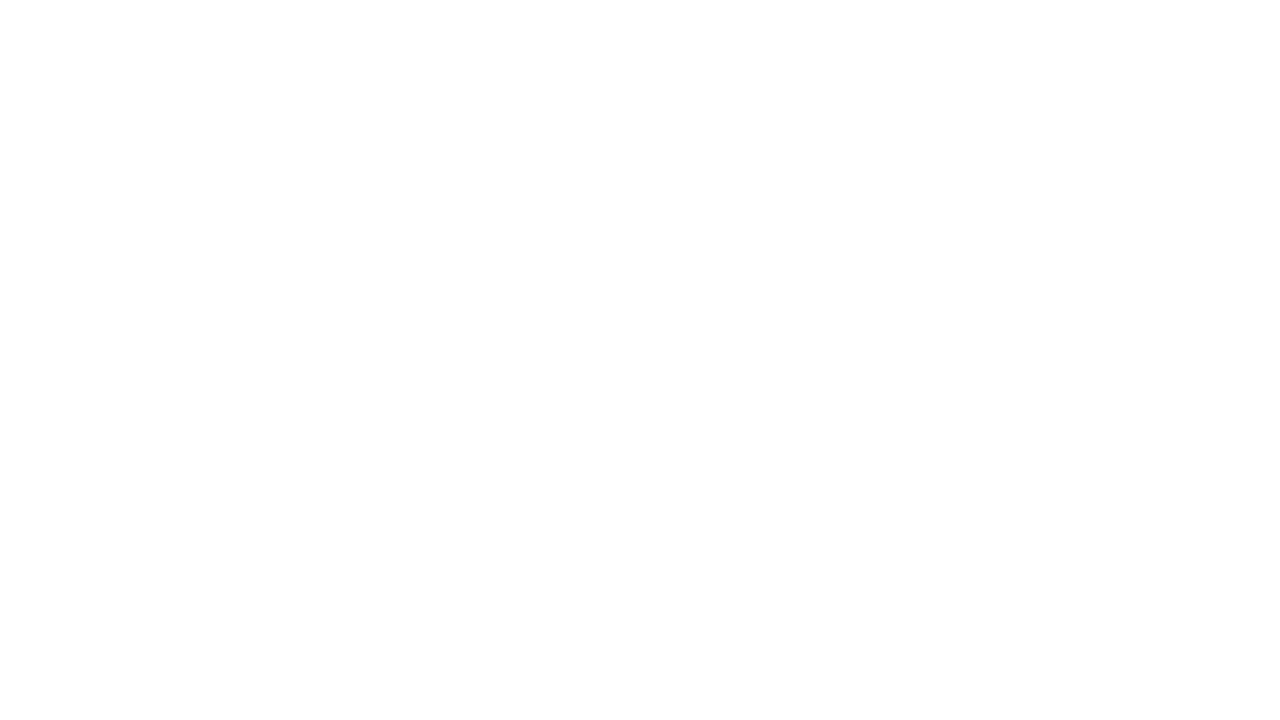

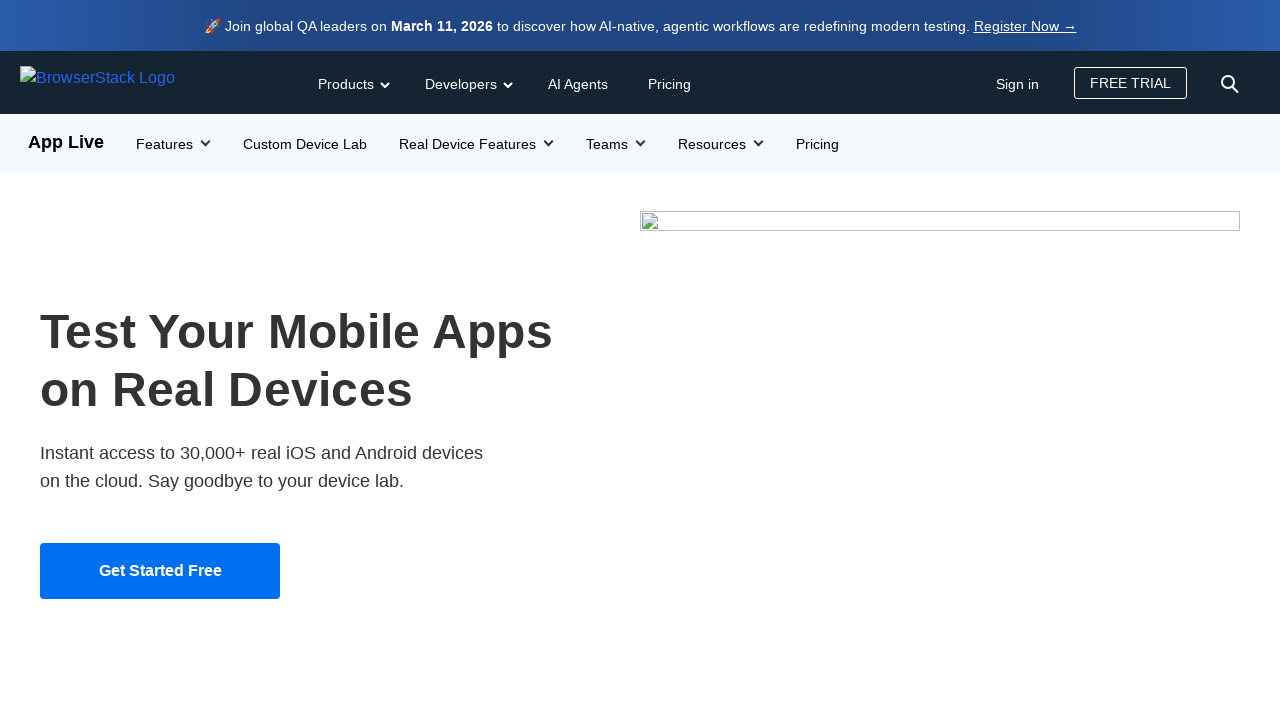